Tests element visibility and interaction with form fields including email, age radio button, and education textarea

Starting URL: https://automationfc.github.io/basic-form/index.html

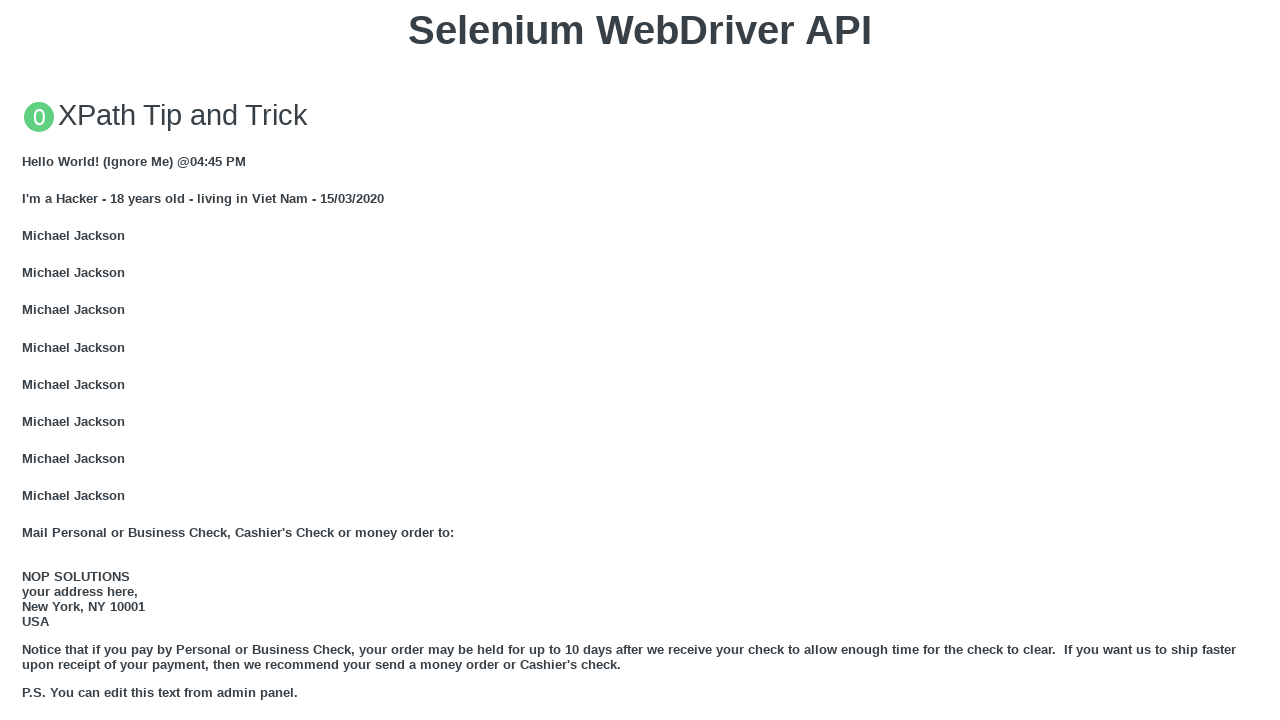

Located email textbox element
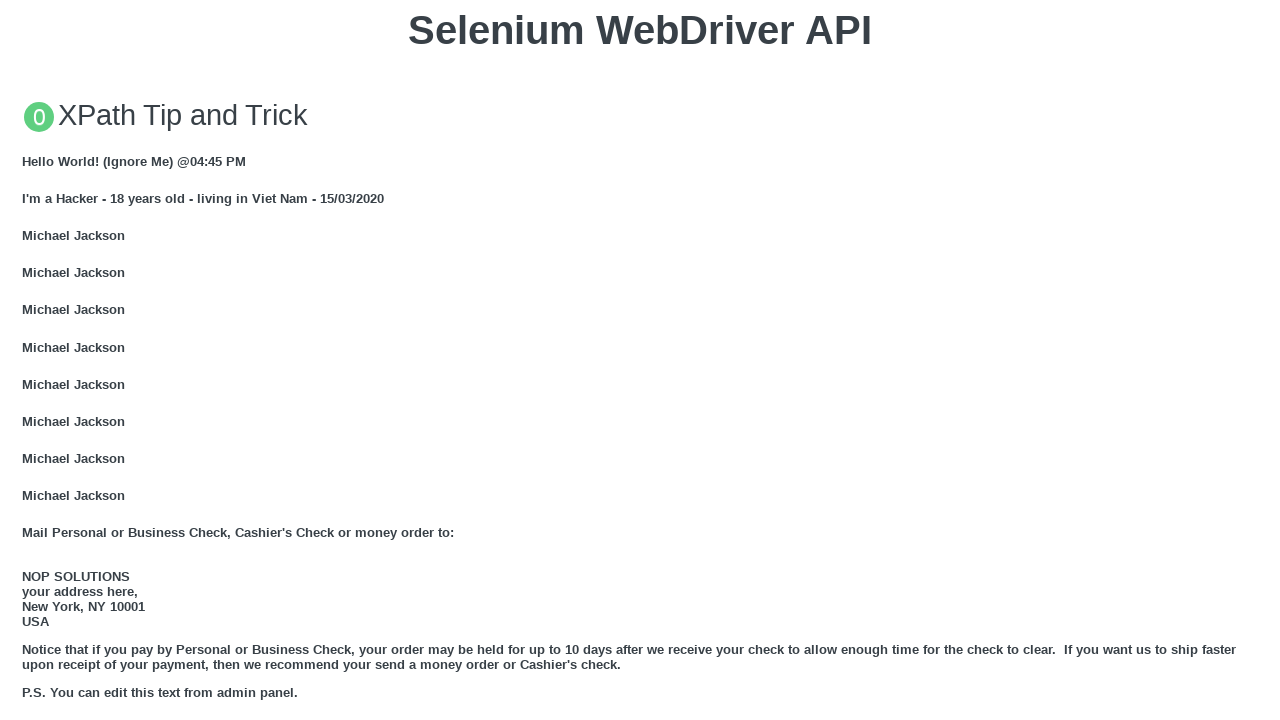

Email textbox is visible
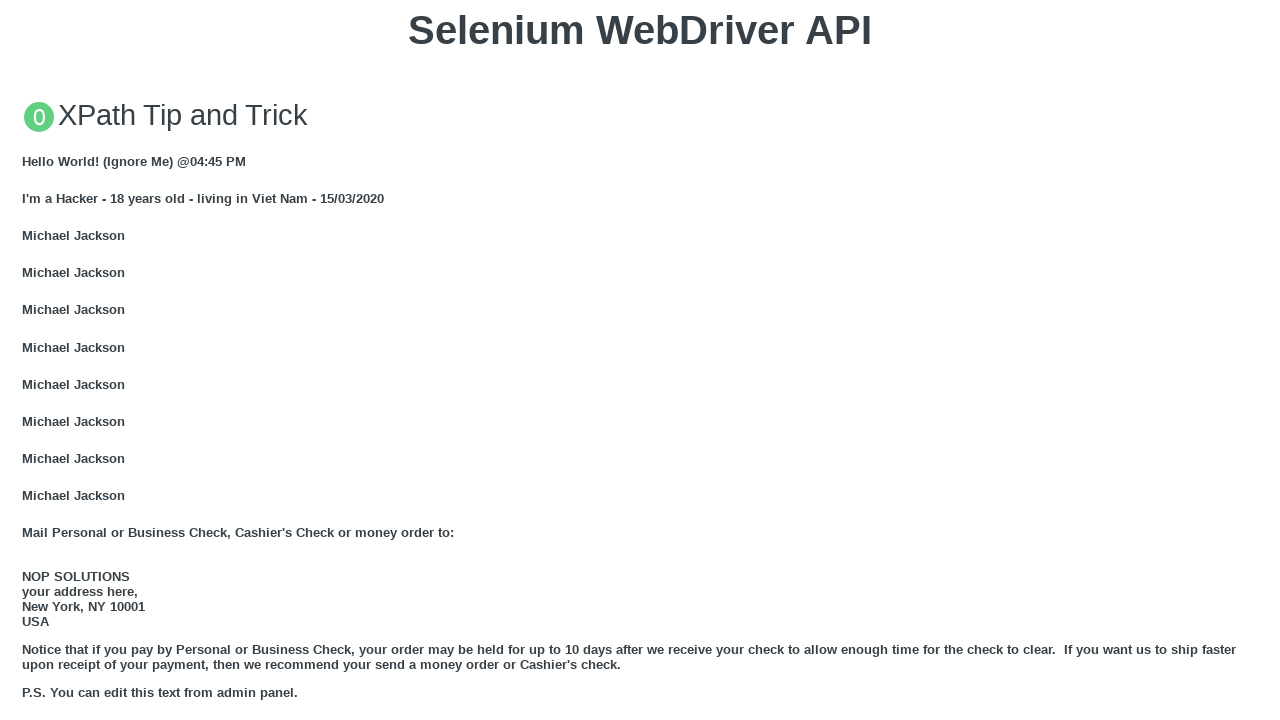

Filled email textbox with 'nguyennhung@gmail.com' on input#email
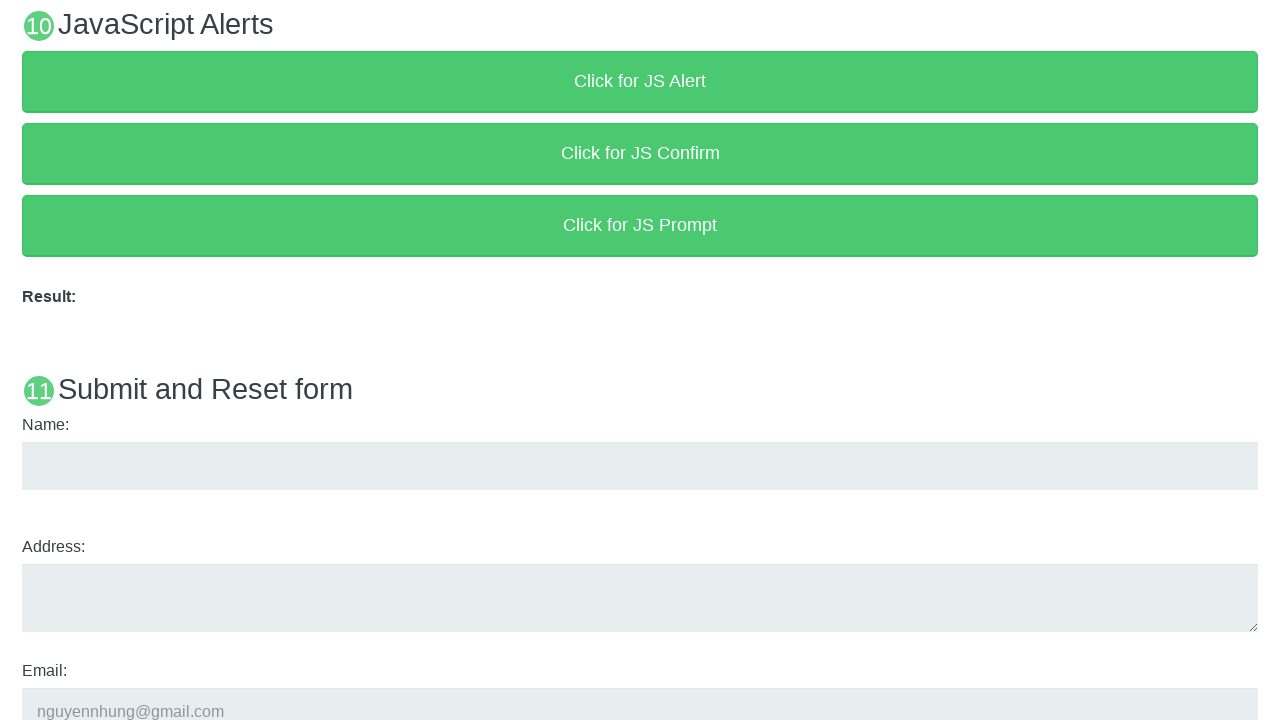

Located age radio button element (under 18)
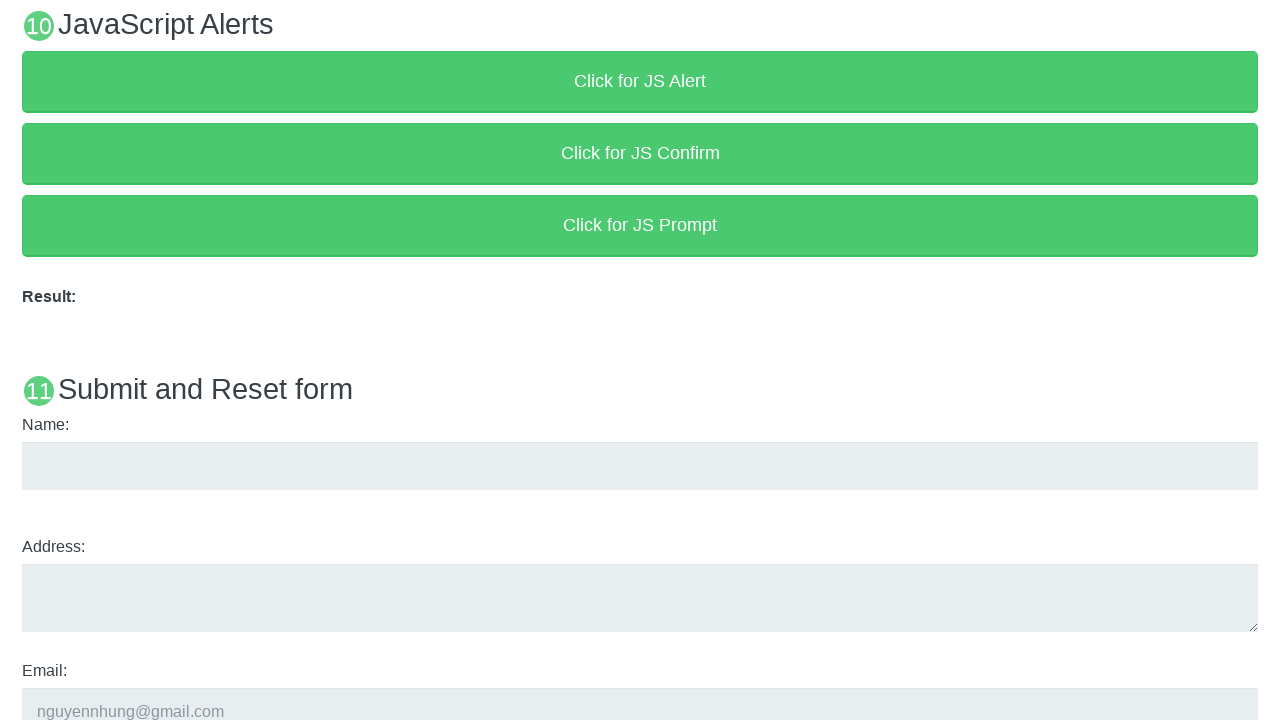

Age radio button is visible
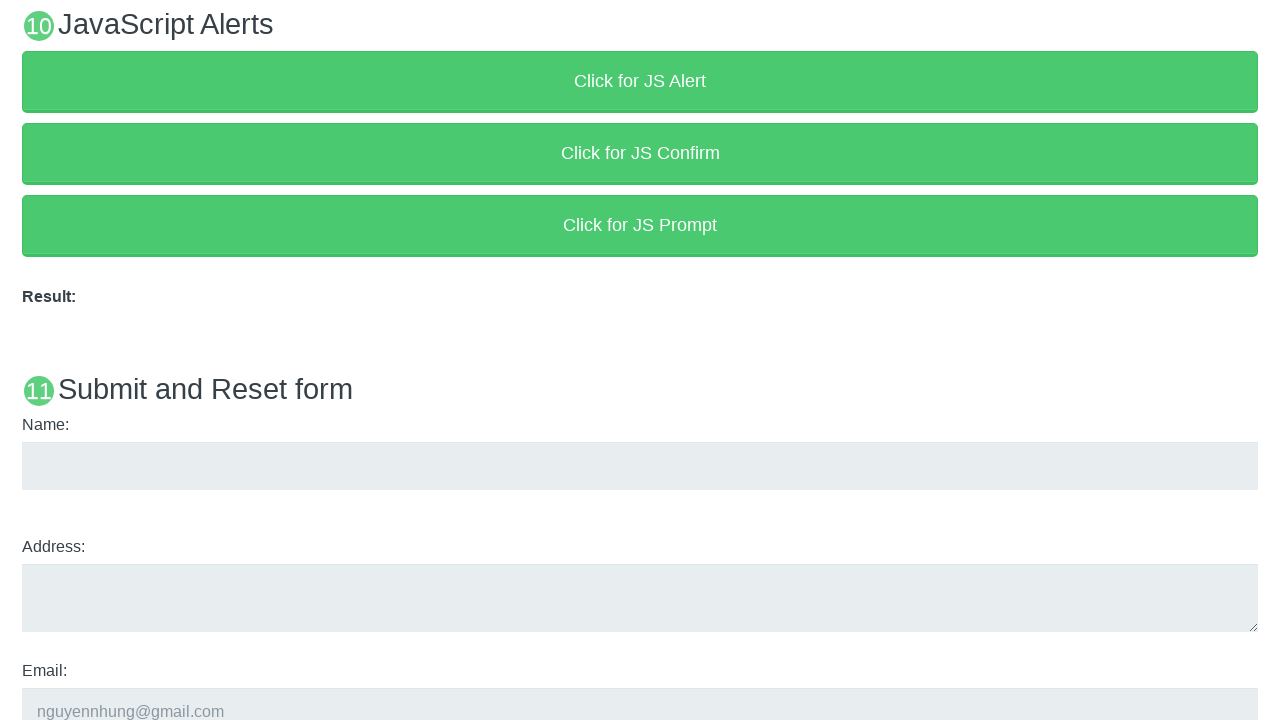

Clicked age radio button (under 18) at (28, 360) on input#under_18
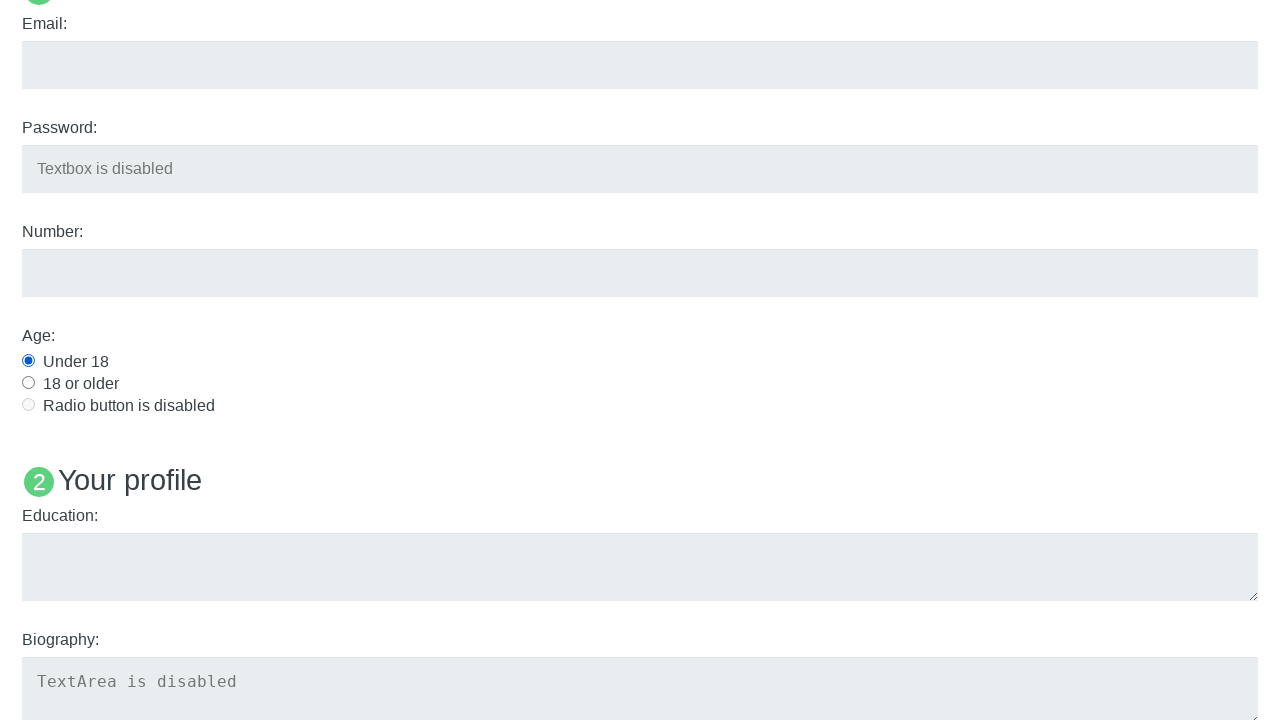

Located education textarea element
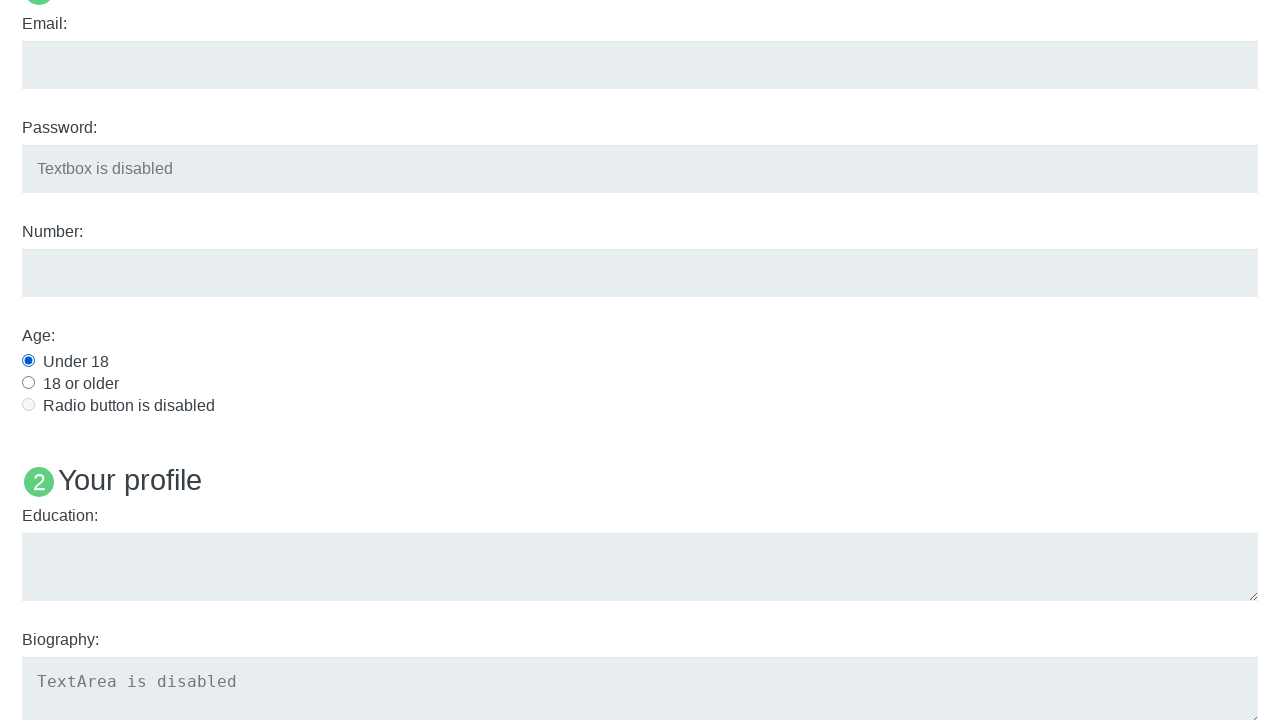

Education textarea is visible
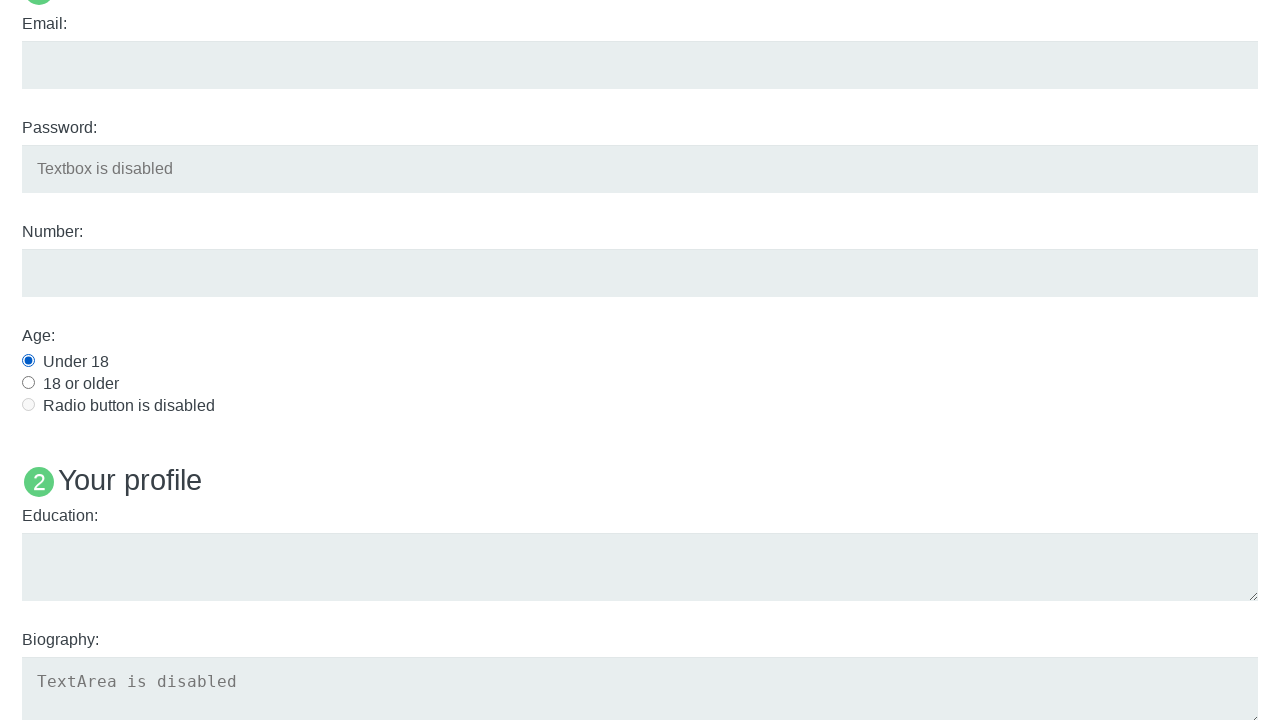

Filled education textarea with 'College Education' on textarea#edu
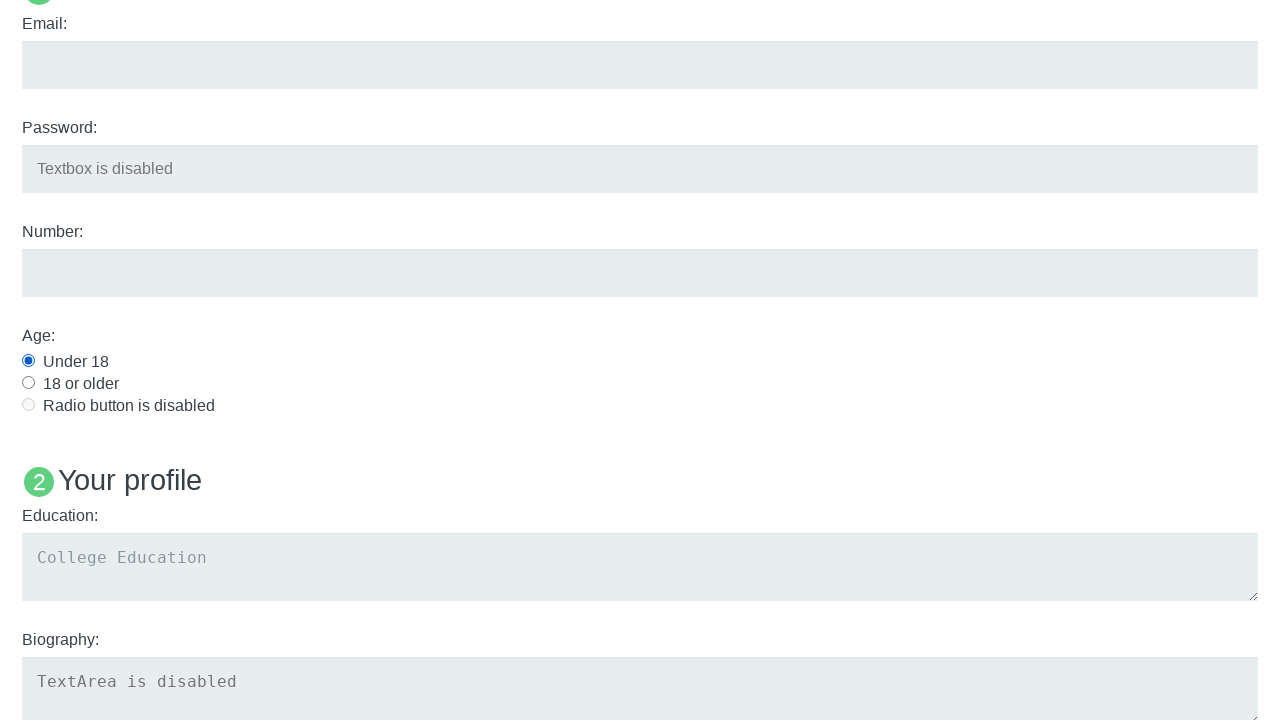

Located user info text element
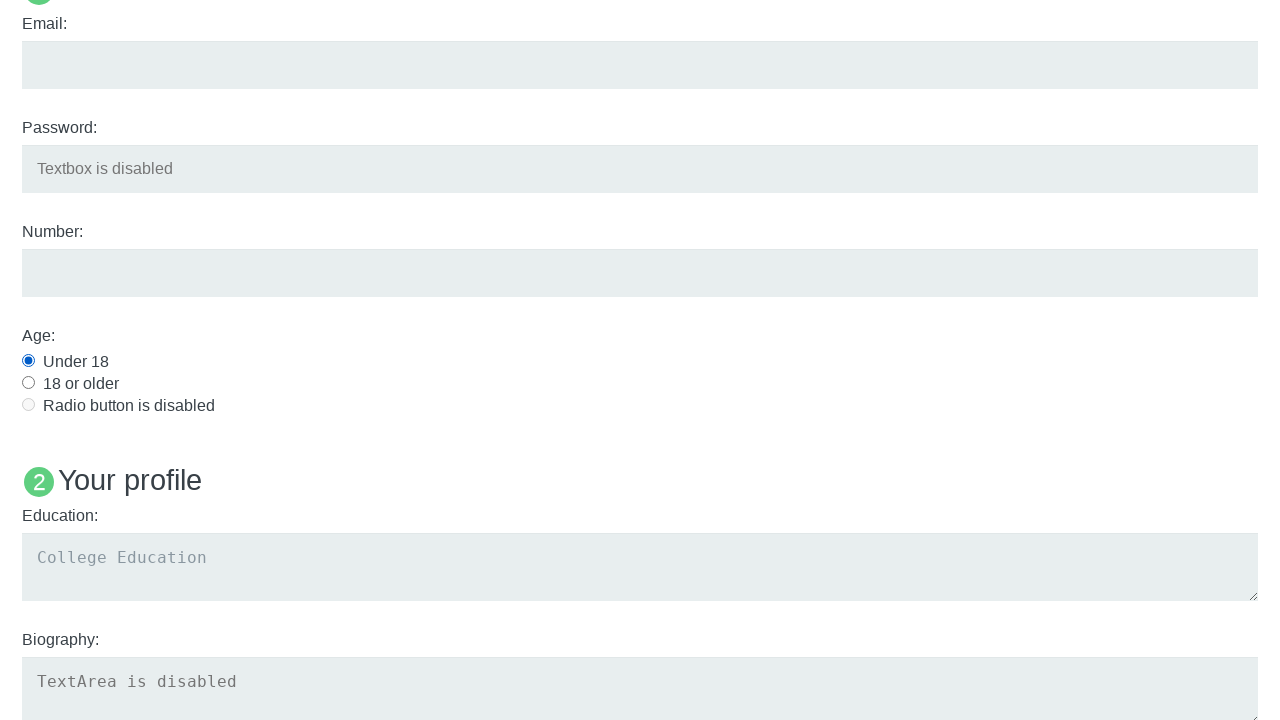

Checked visibility of user info text 'Name: User5'
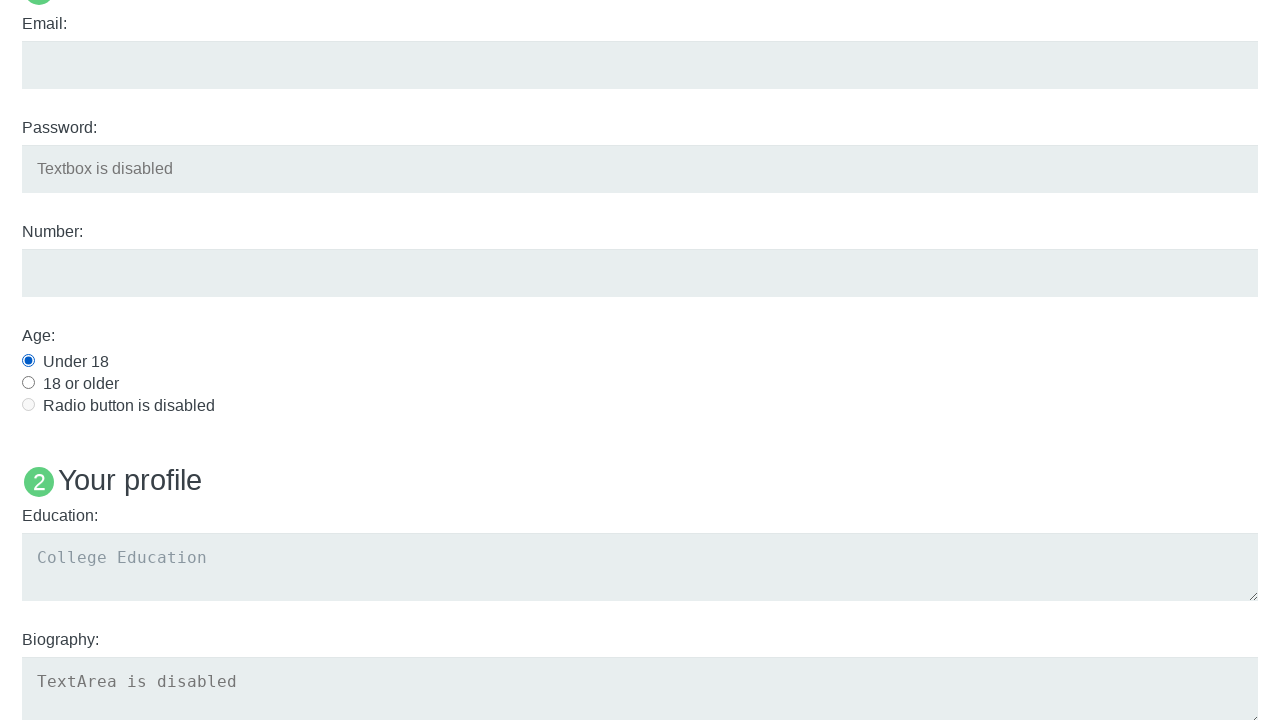

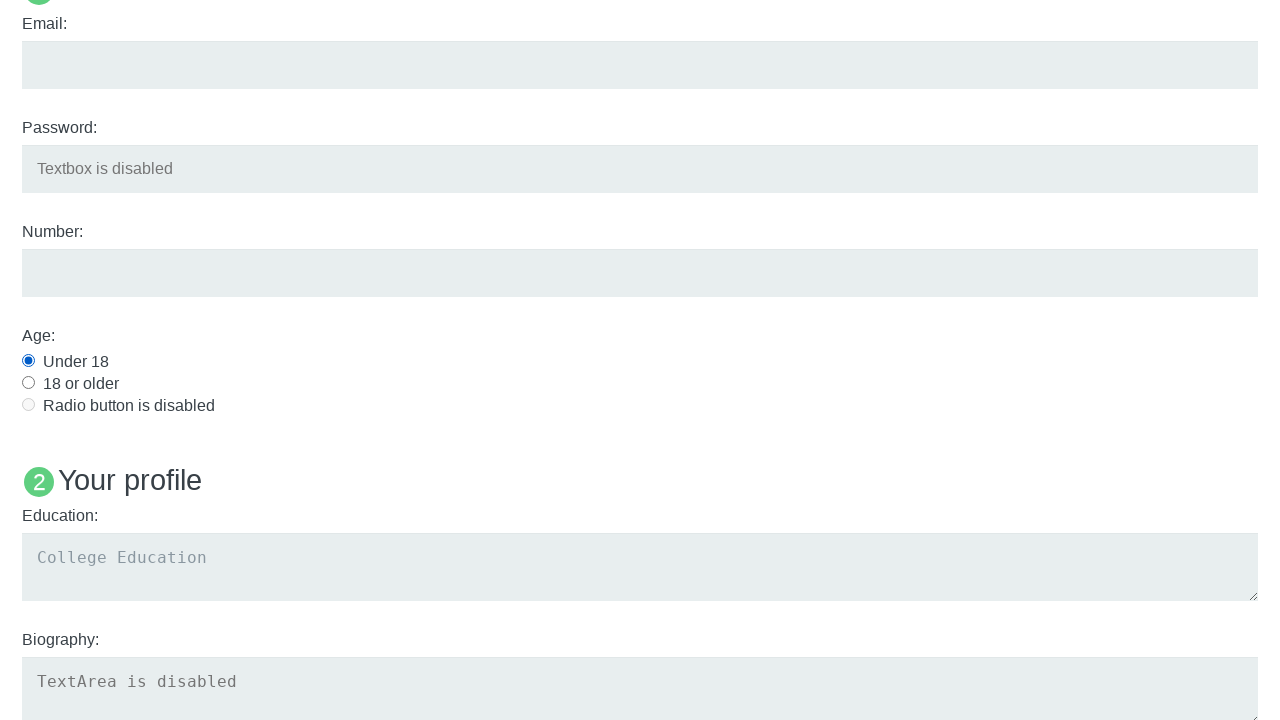